Verifies that the "My Account" link is visible on the homepage when not logged in

Starting URL: https://www.next.com.mt/en

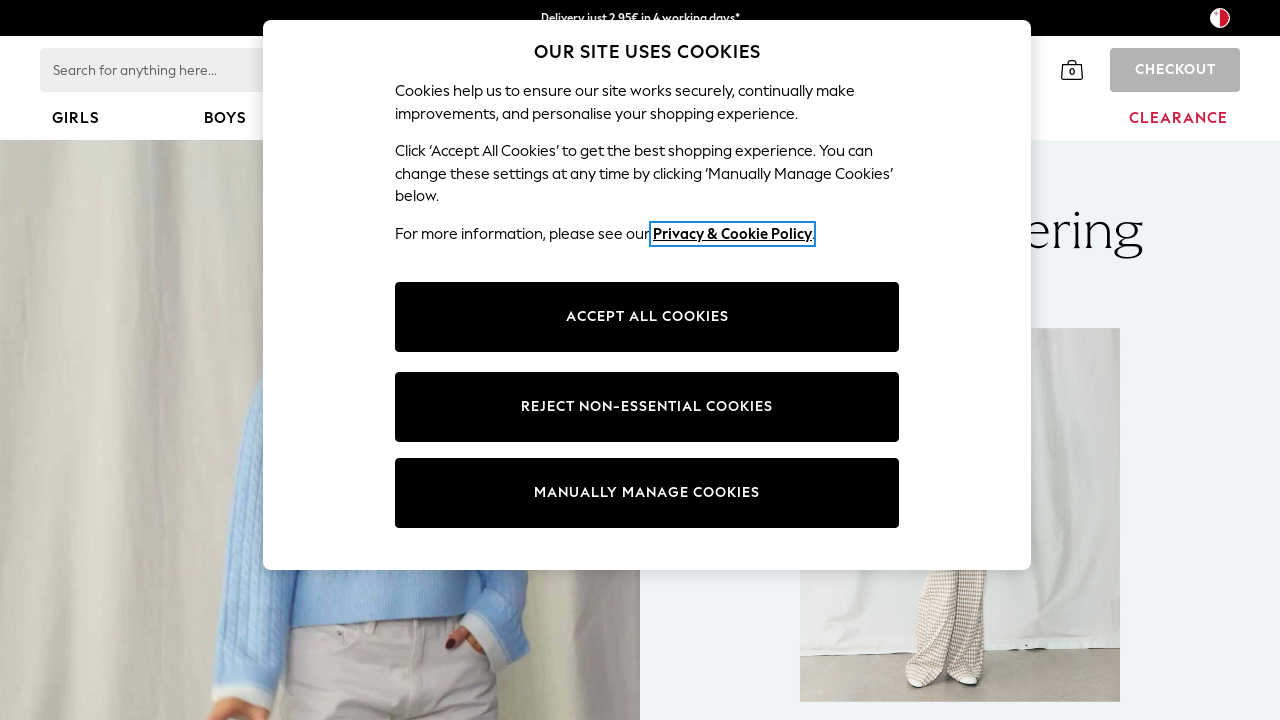

Waited for 'My Account' link to be present on homepage when not logged in
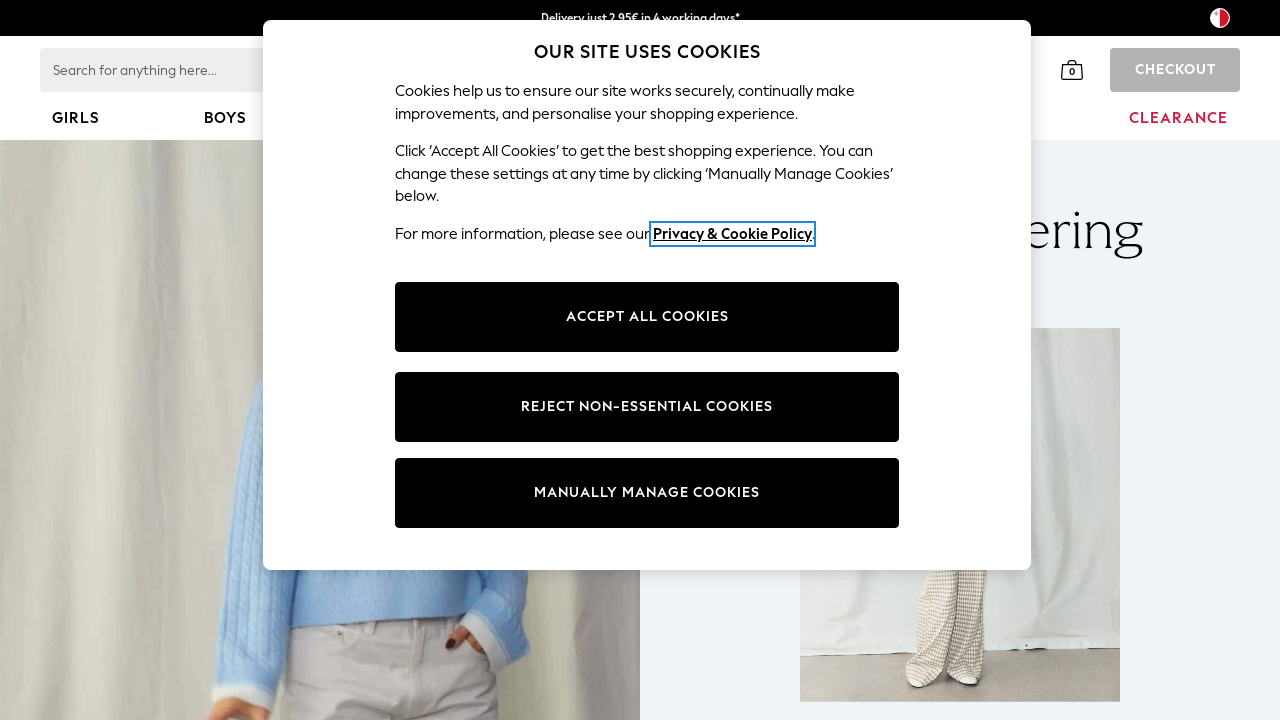

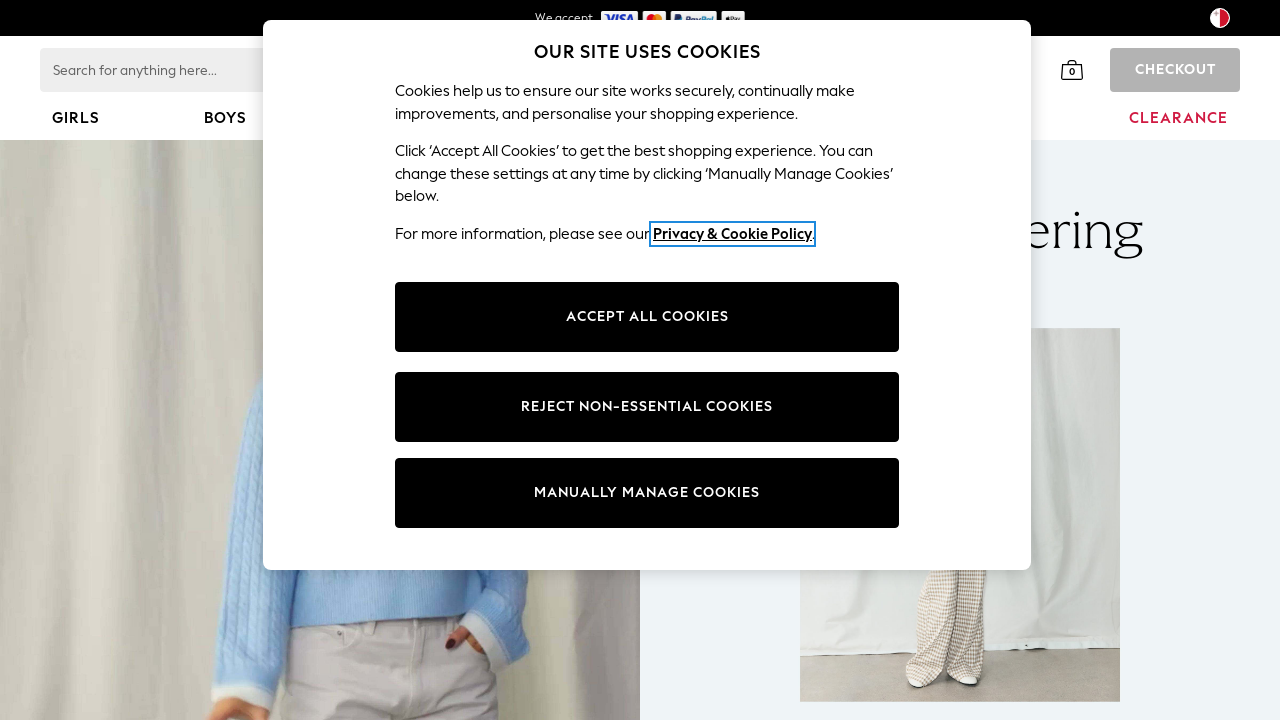